Tests a form submission by filling in full name, email, current address, and permanent address fields, then clicking submit

Starting URL: https://demoqa.com/text-box

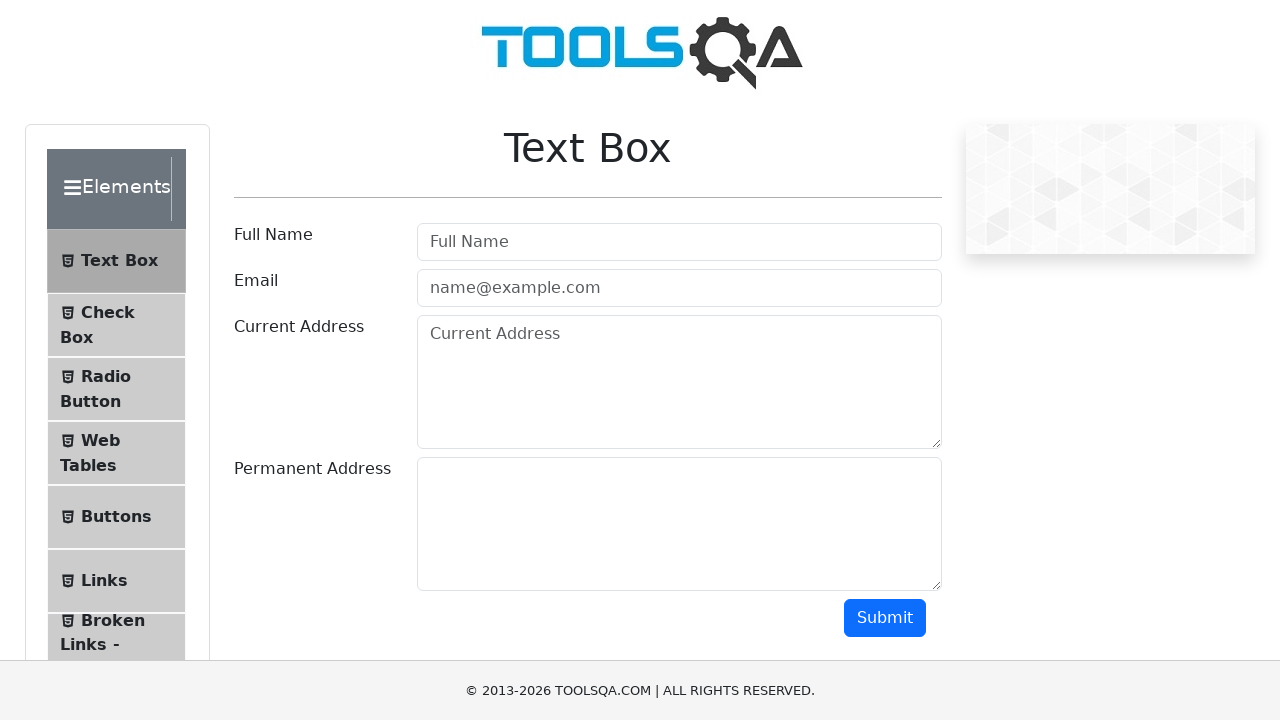

Filled full name field with 'Padmini Nayak' on input#userName
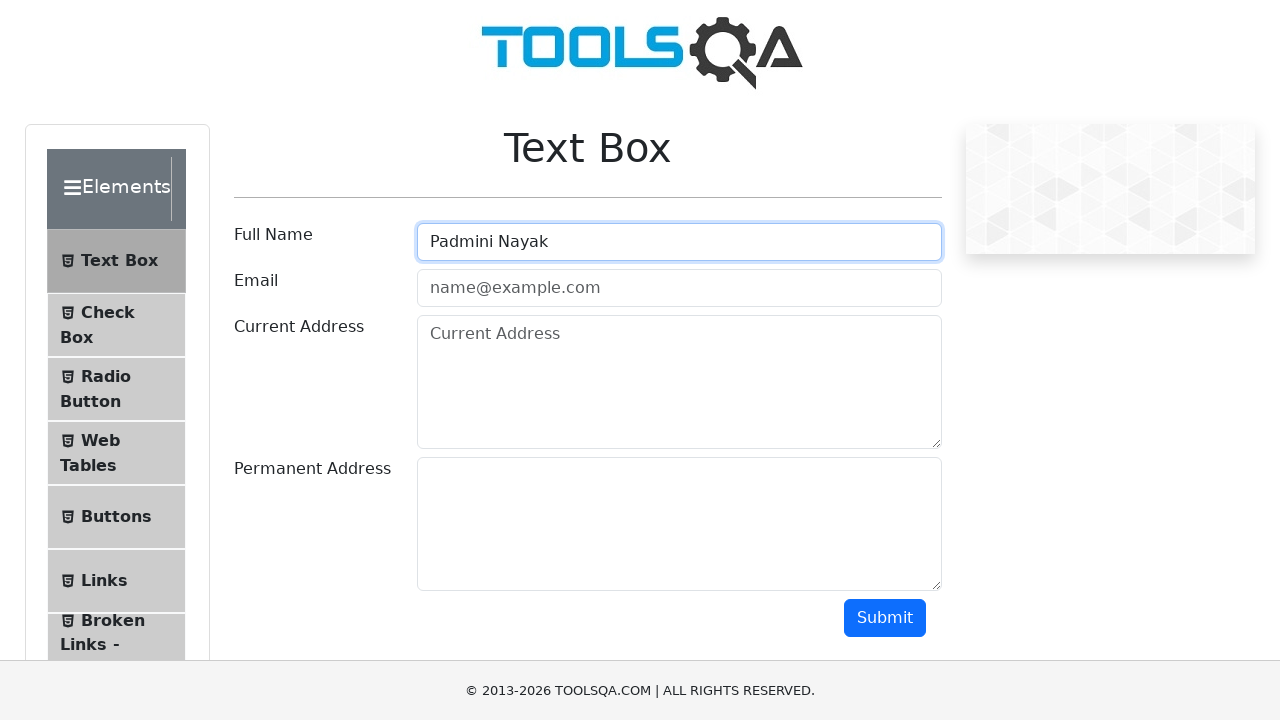

Filled email field with 'abc@abc.com' on input#userEmail
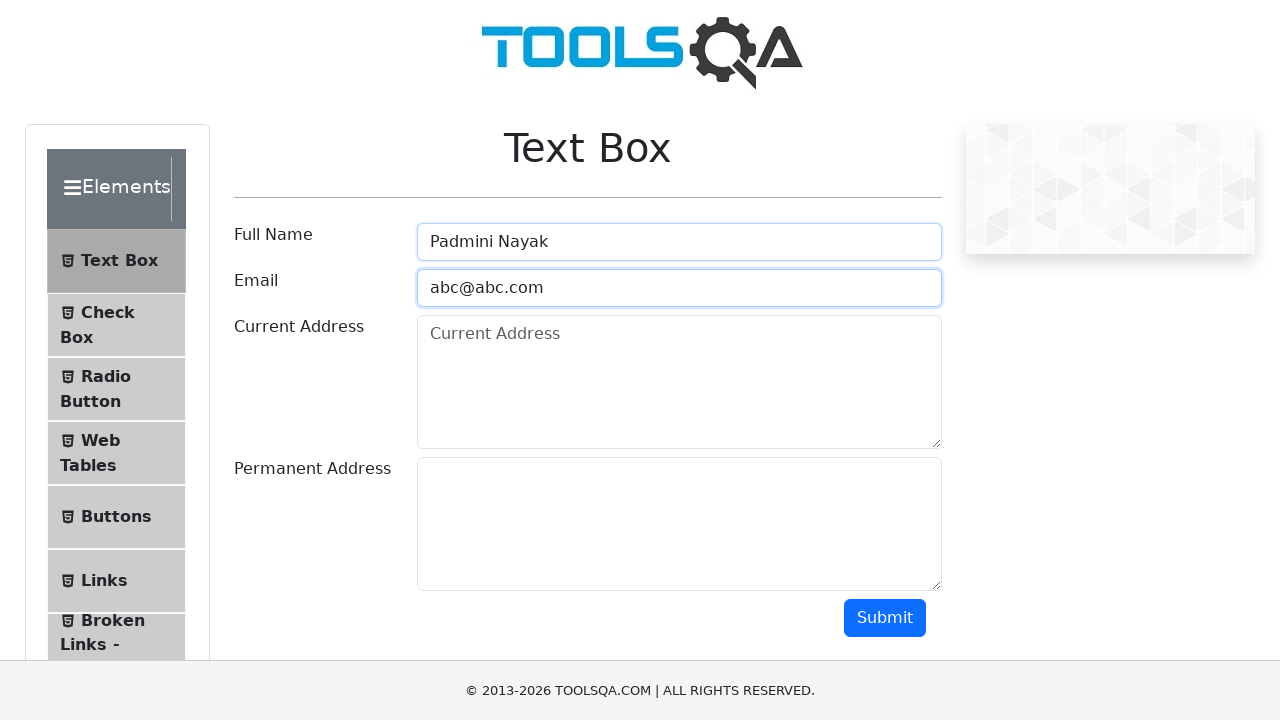

Filled current address field with 'Test Address' on textarea#currentAddress
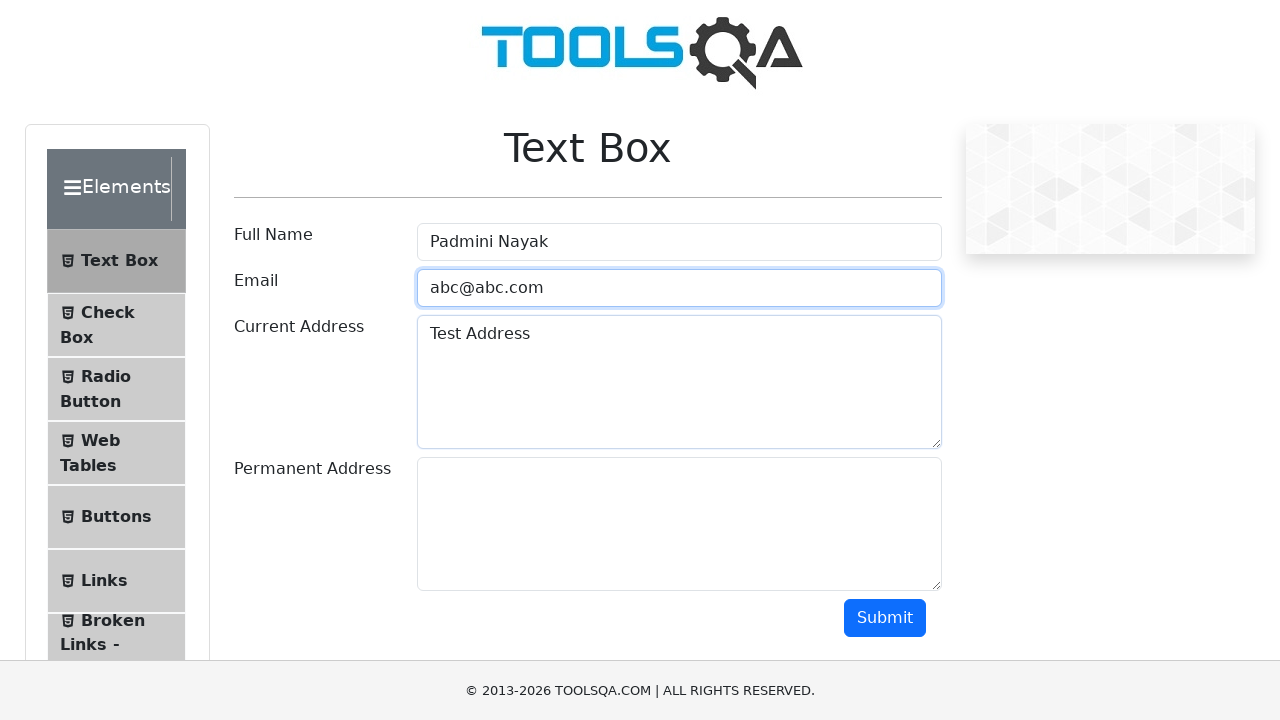

Filled permanent address field with 'Permanent address' on textarea#permanentAddress
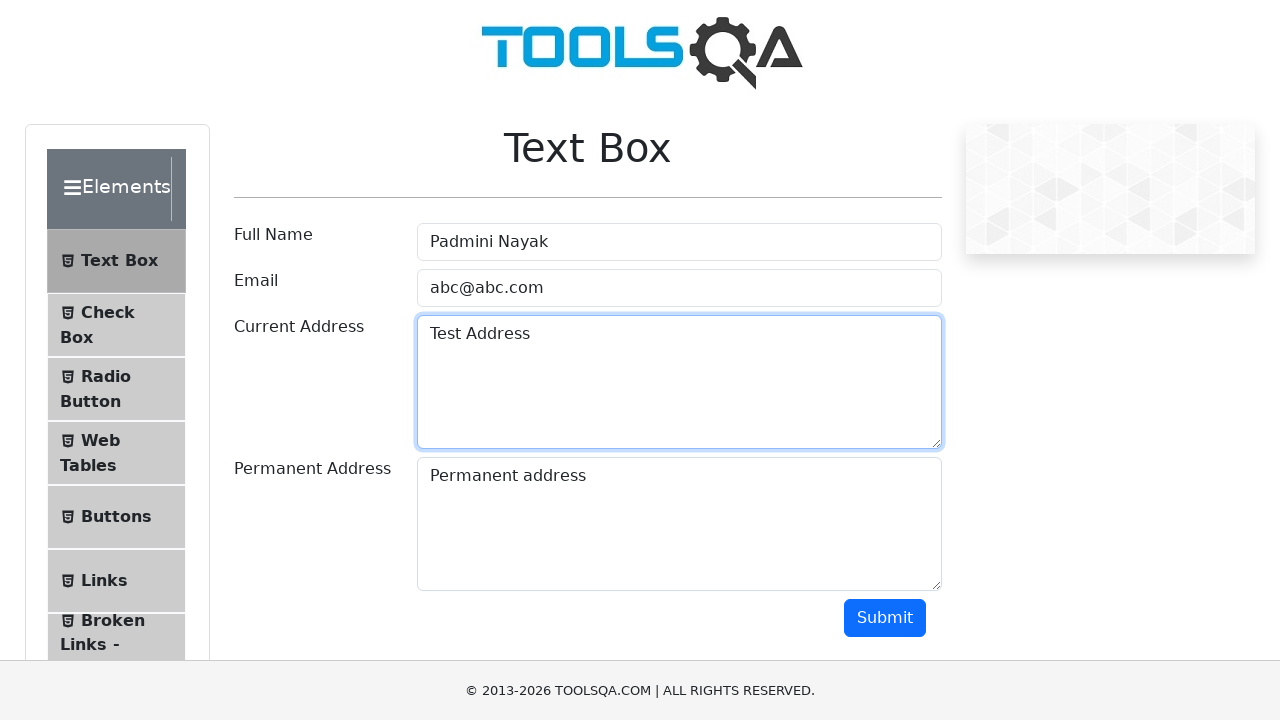

Clicked submit button to submit form at (885, 618) on button#submit
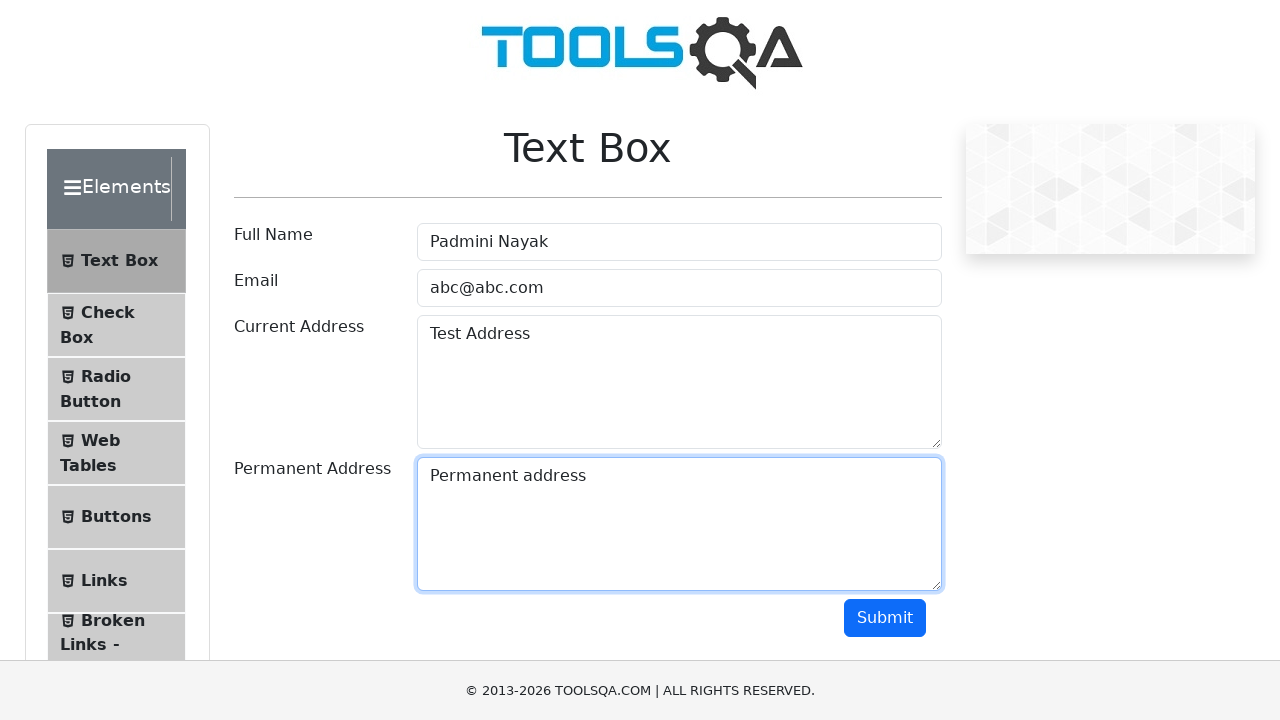

Waited 2000ms for form submission to complete
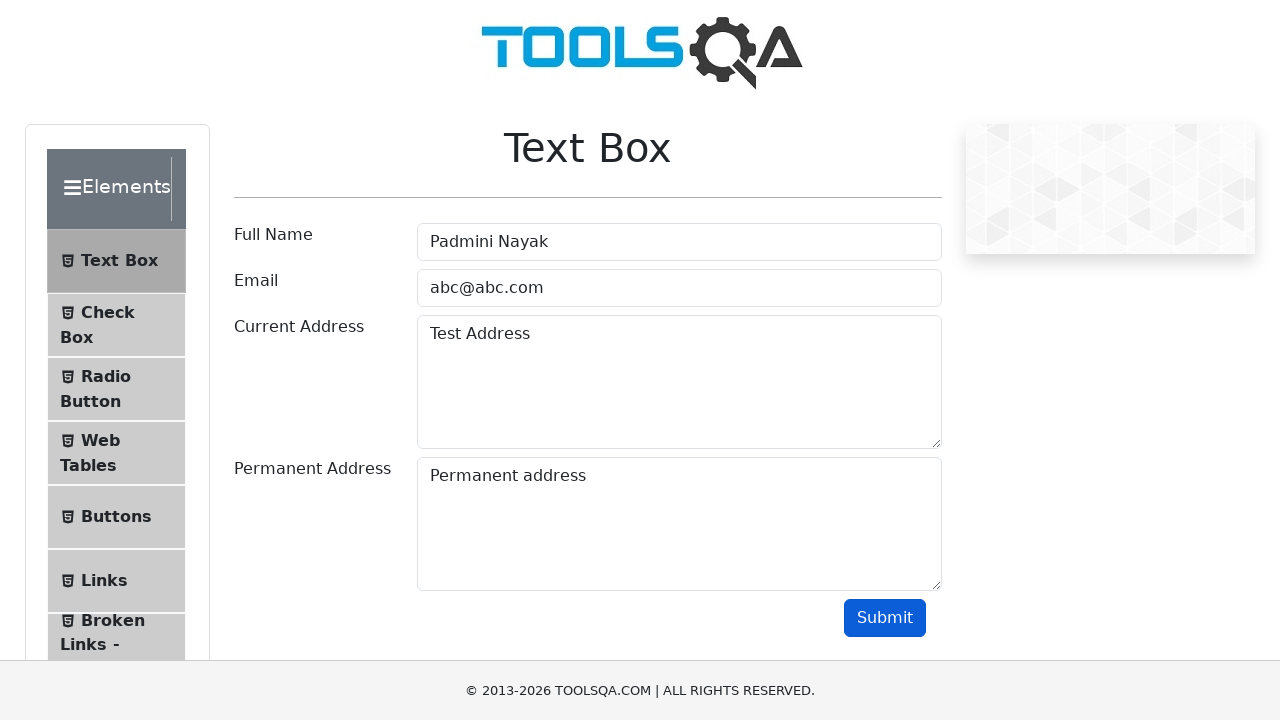

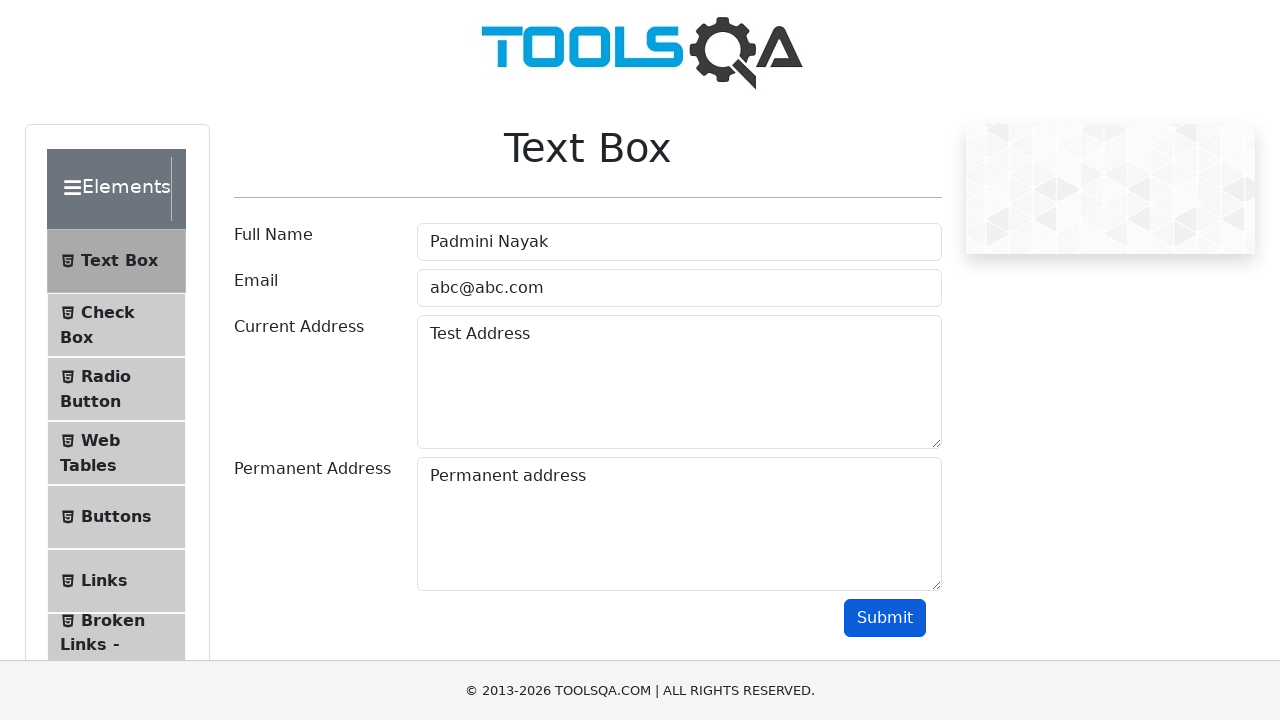